Tests pagination functionality by navigating through pages and verifying that content updates when switching between pages

Starting URL: https://pagination.js.org/

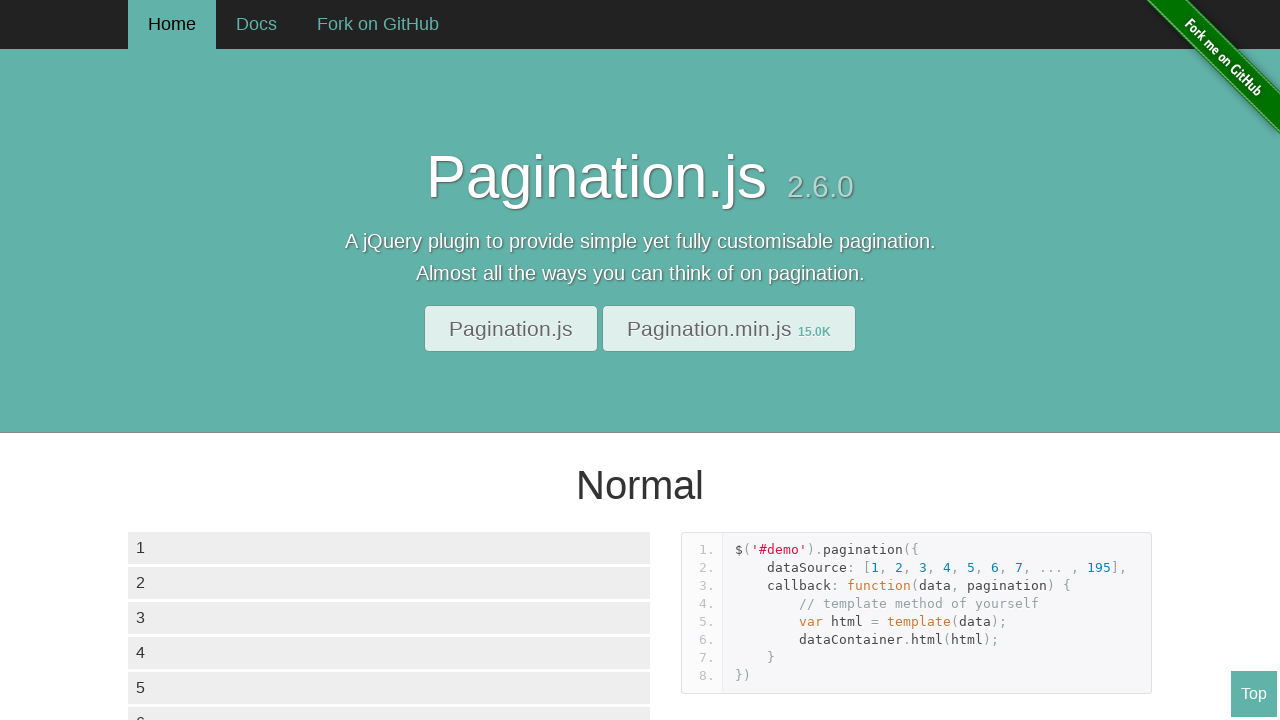

Waited for initial content to load in data container
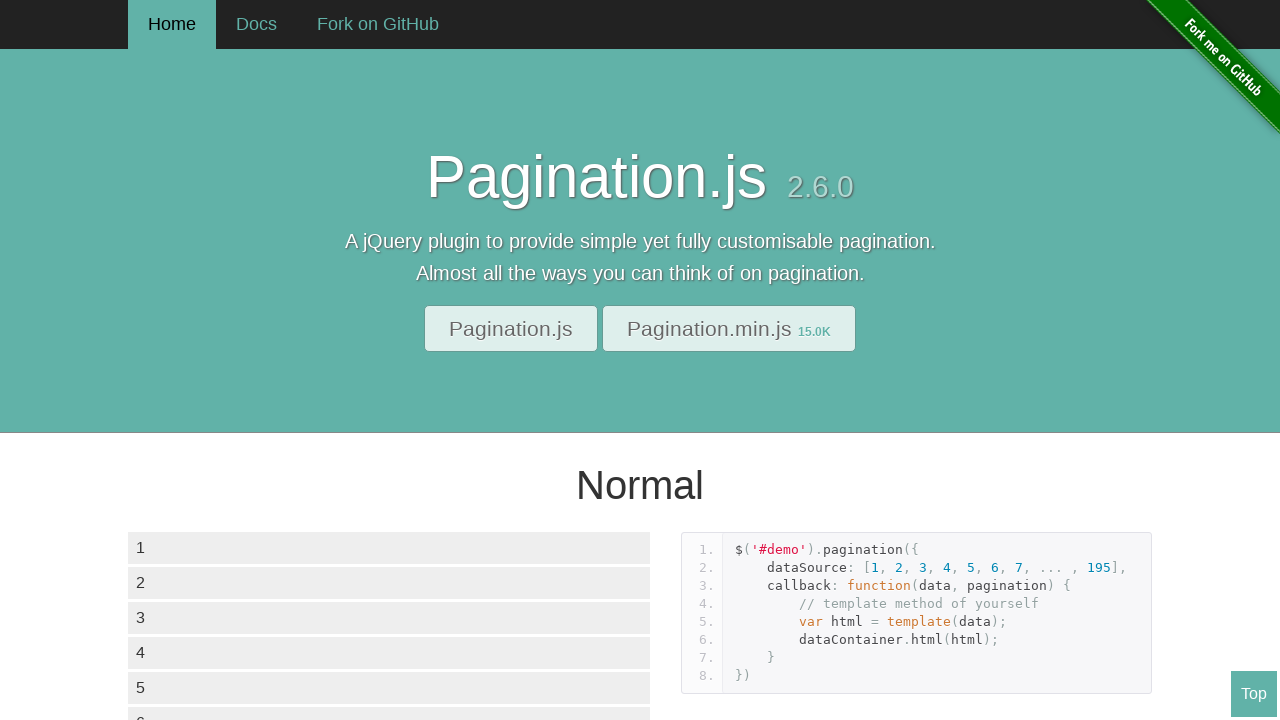

Located all list items in data container
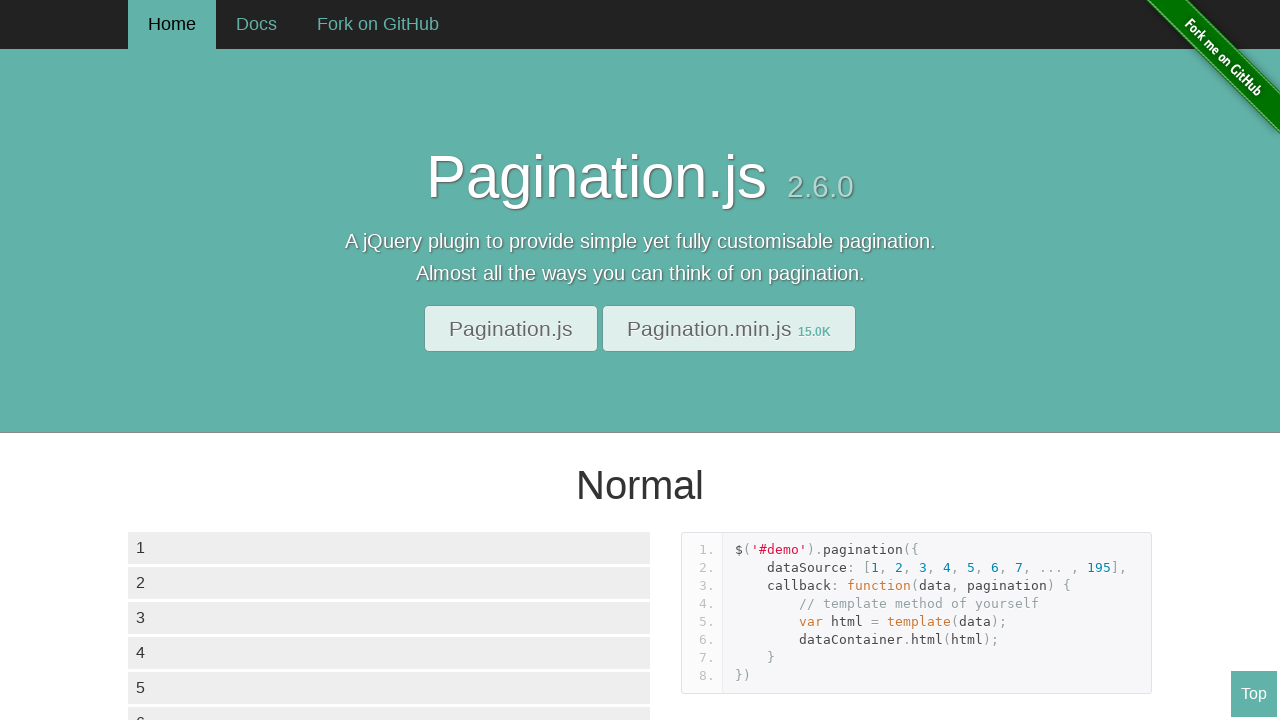

Located all pagination page buttons
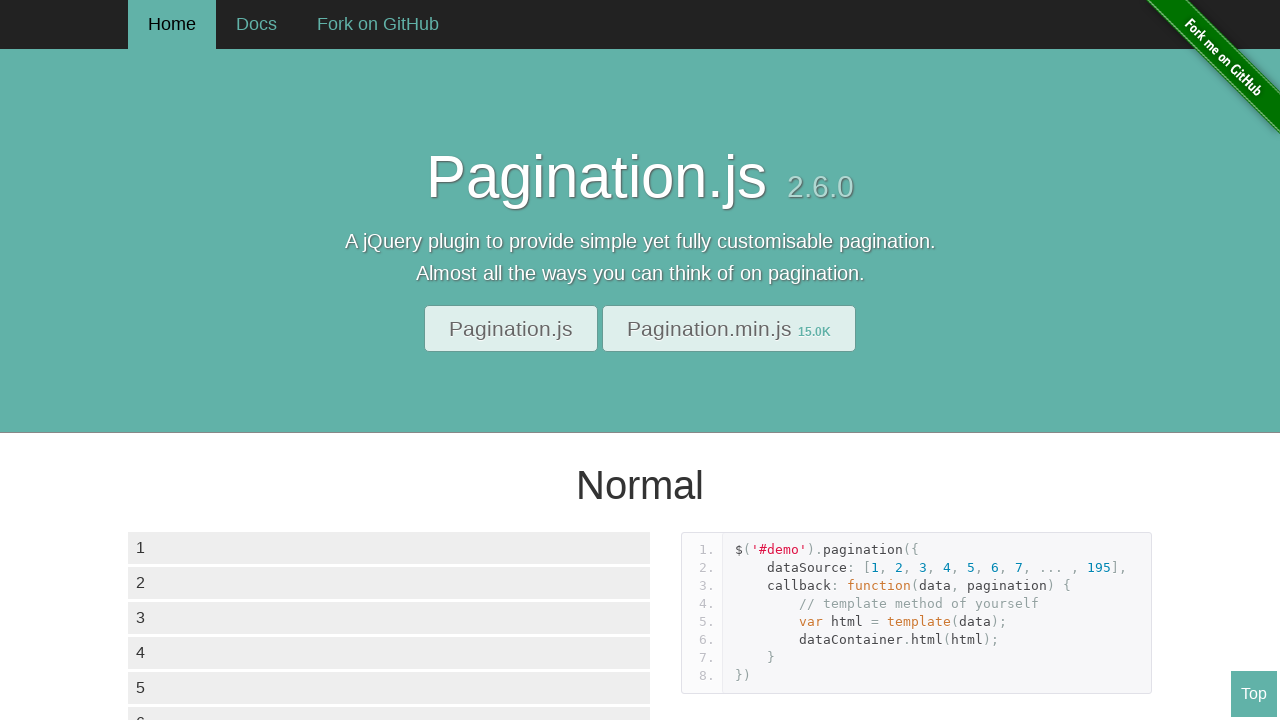

Retrieved text content from 6th element before pagination
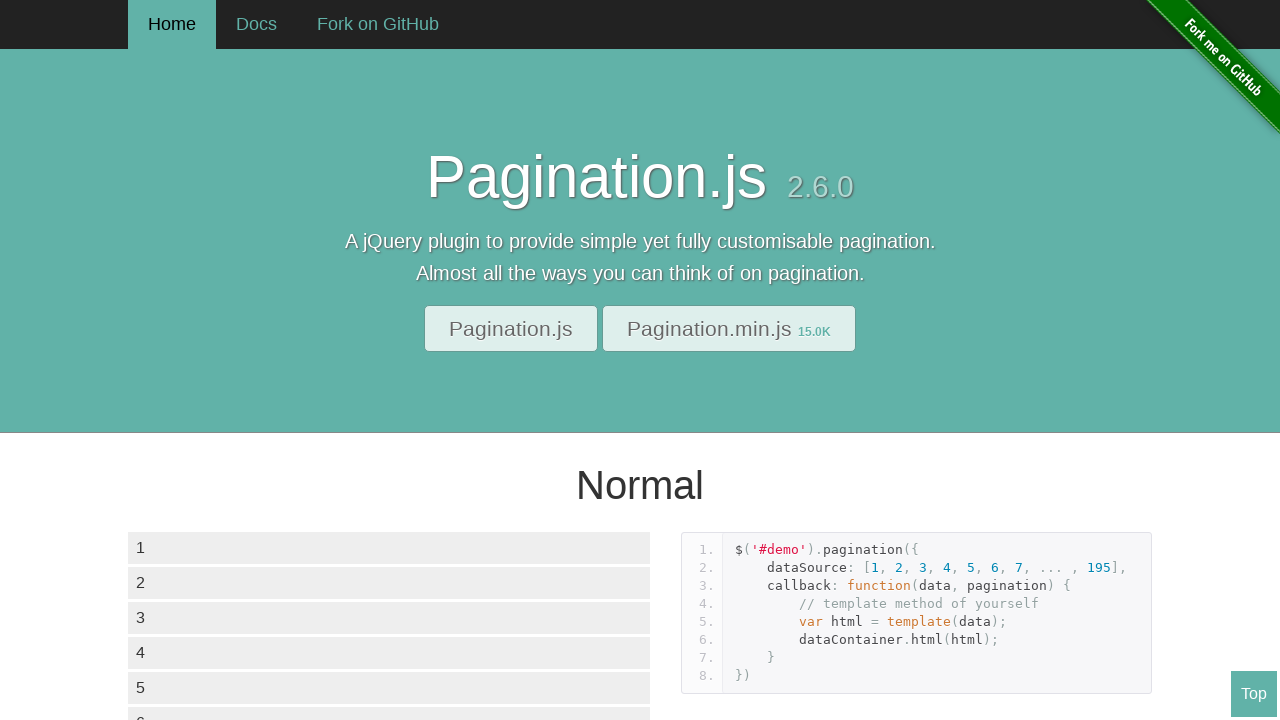

Clicked on page 3 pagination button at (204, 360) on xpath=//div[@class='paginationjs-pages']/ul/li >> nth=2
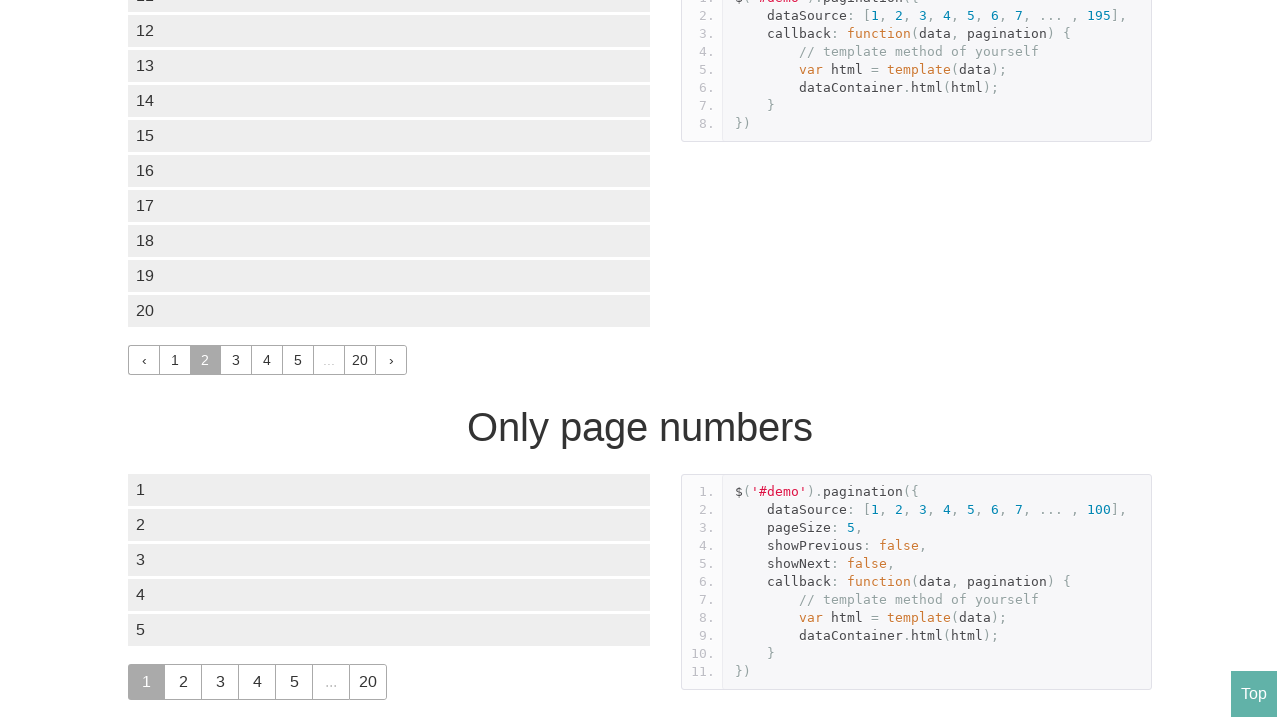

Verified that 6th element content changed after pagination
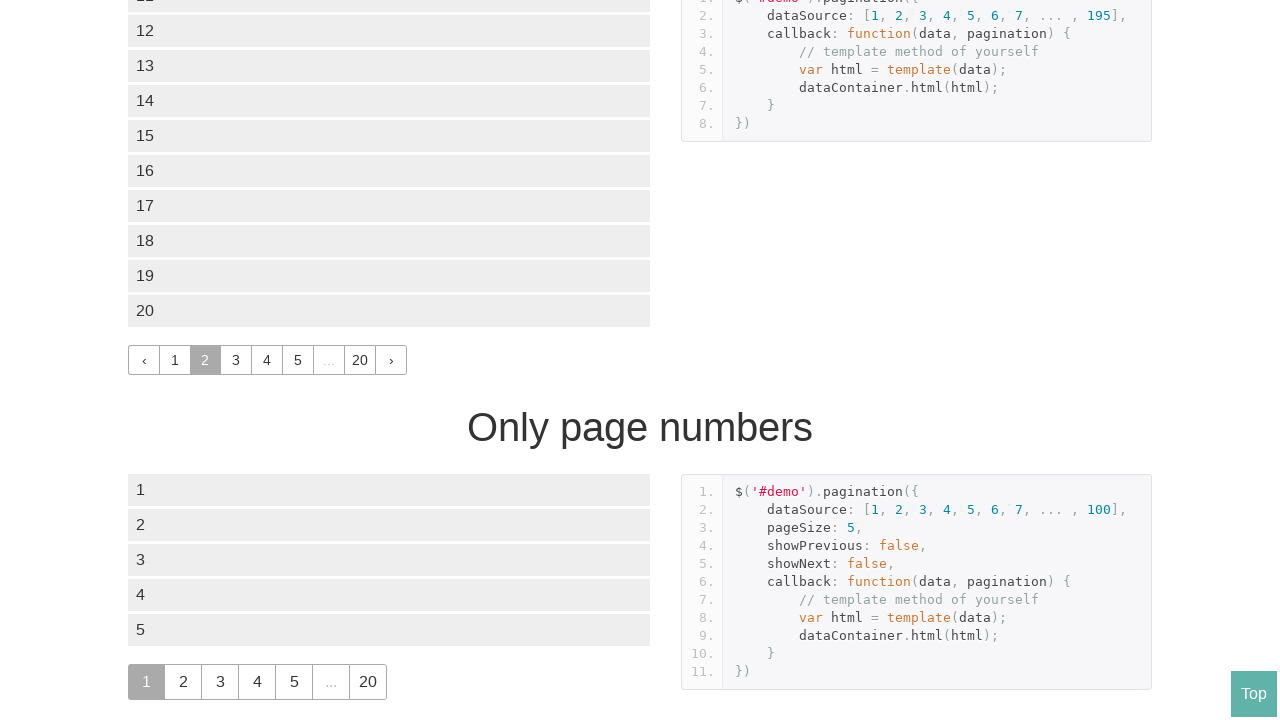

Located updated list items after pagination
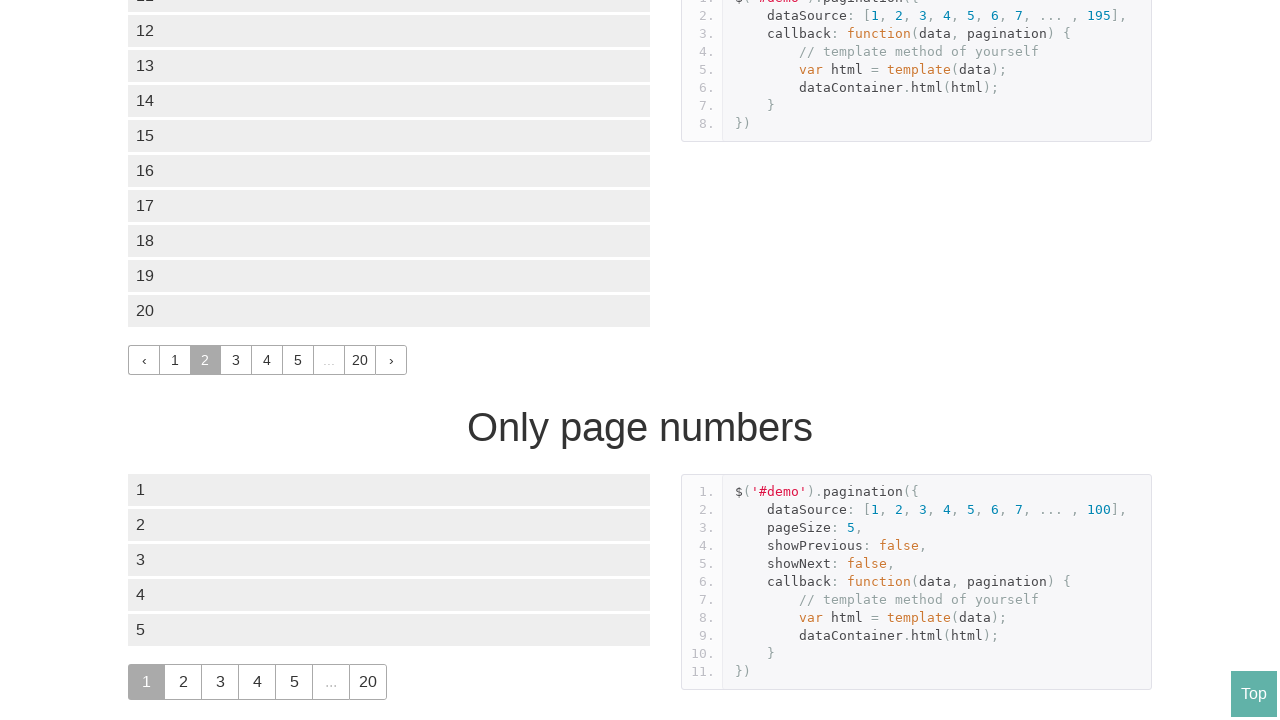

Retrieved text content from 6th element on new page
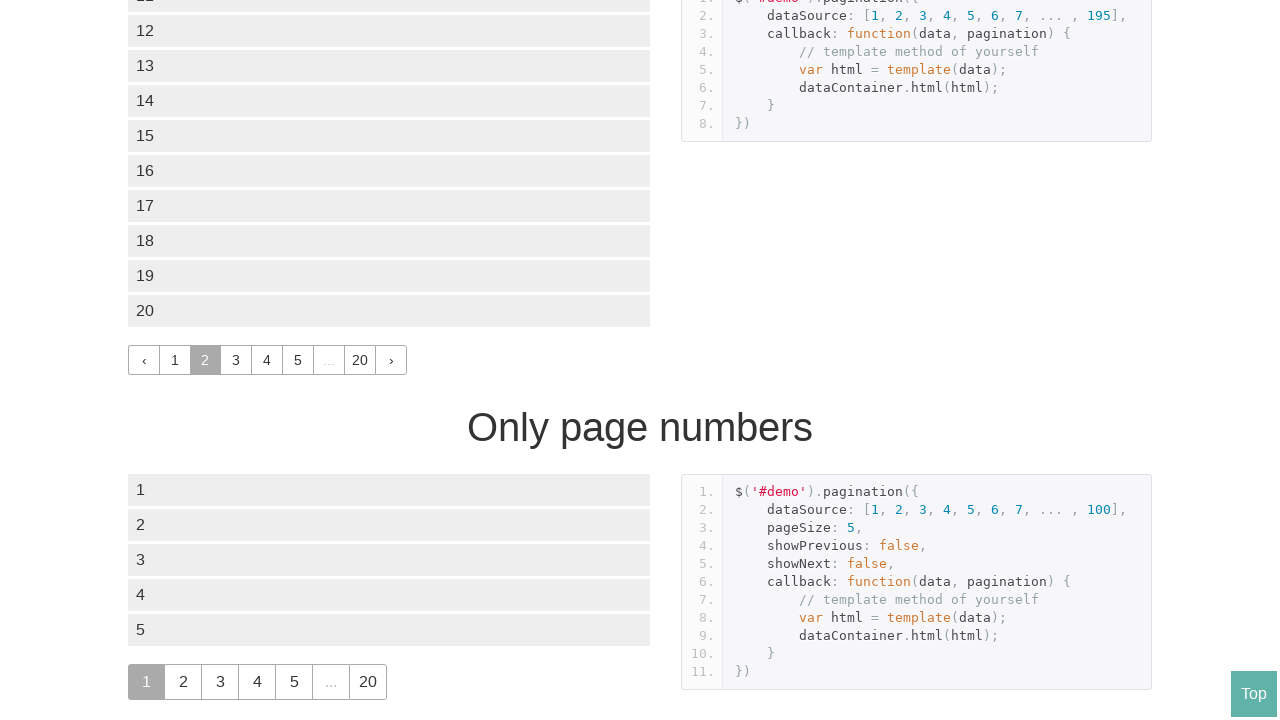

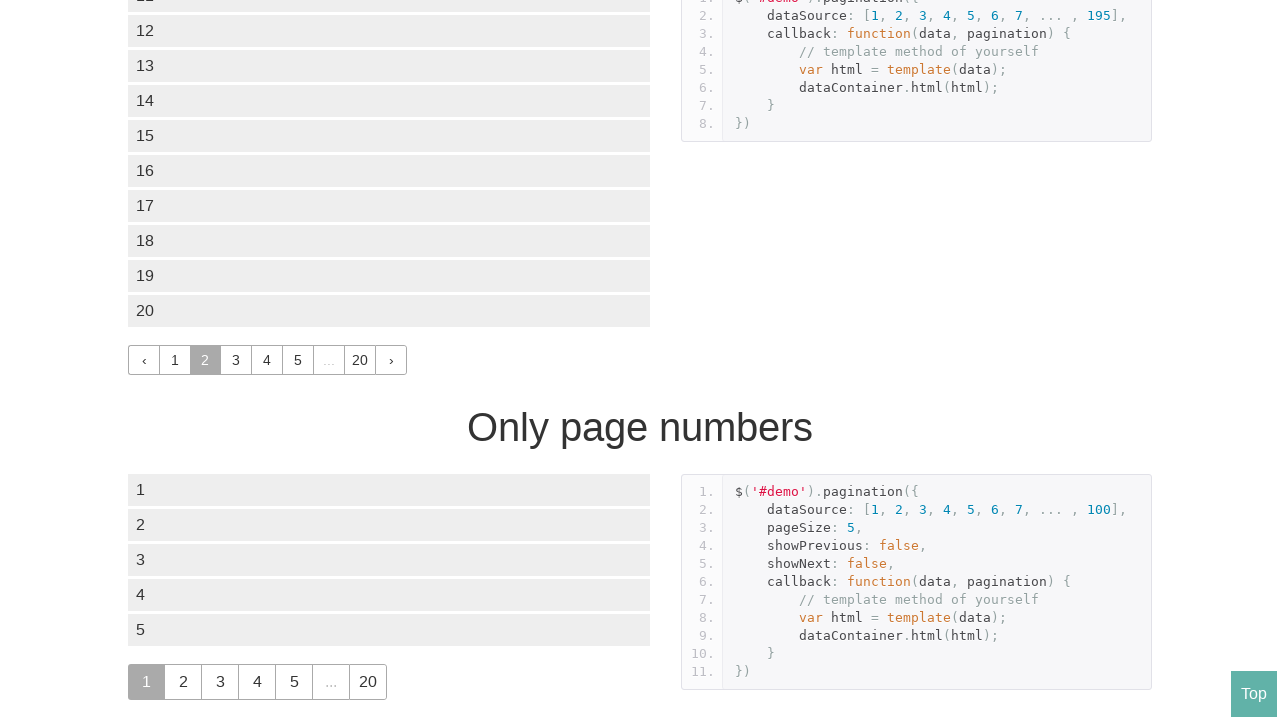